Tests the Date Picker widget by selecting a random date in 2020 and verifying the selected day has the correct background and text color styling

Starting URL: https://demoqa.com/

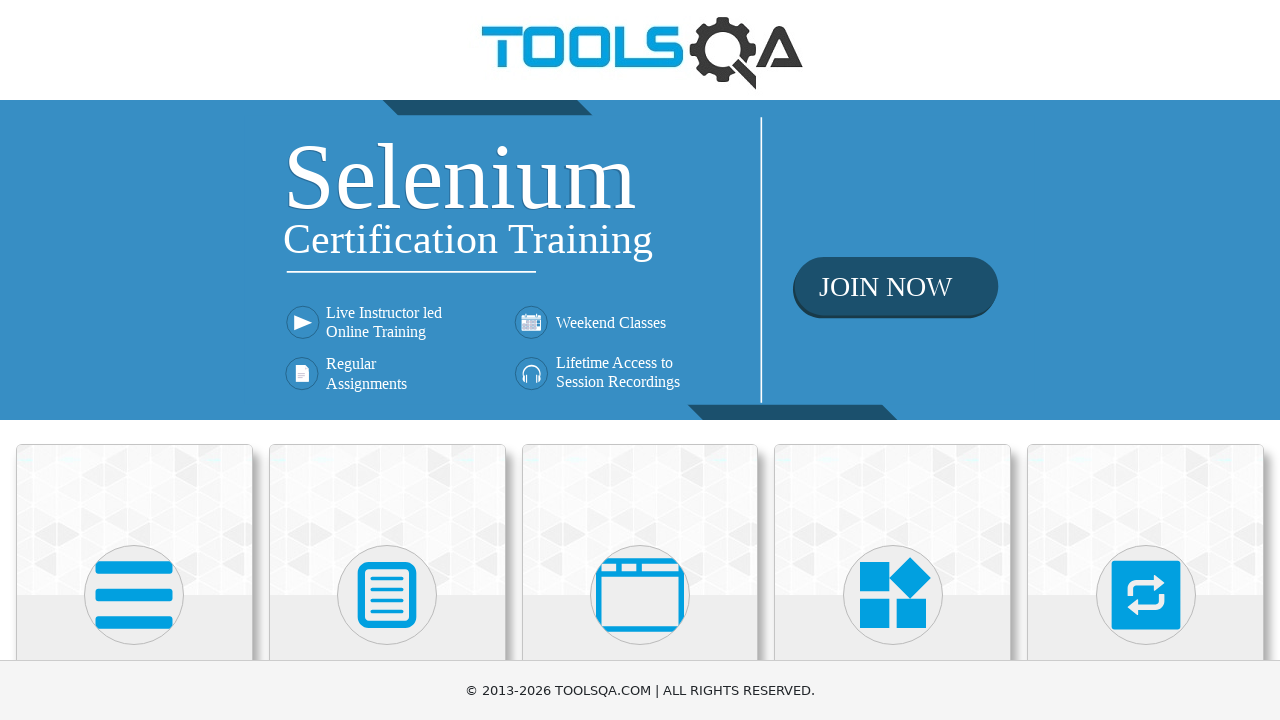

Clicked on 'Widgets' card at (893, 360) on text=Widgets
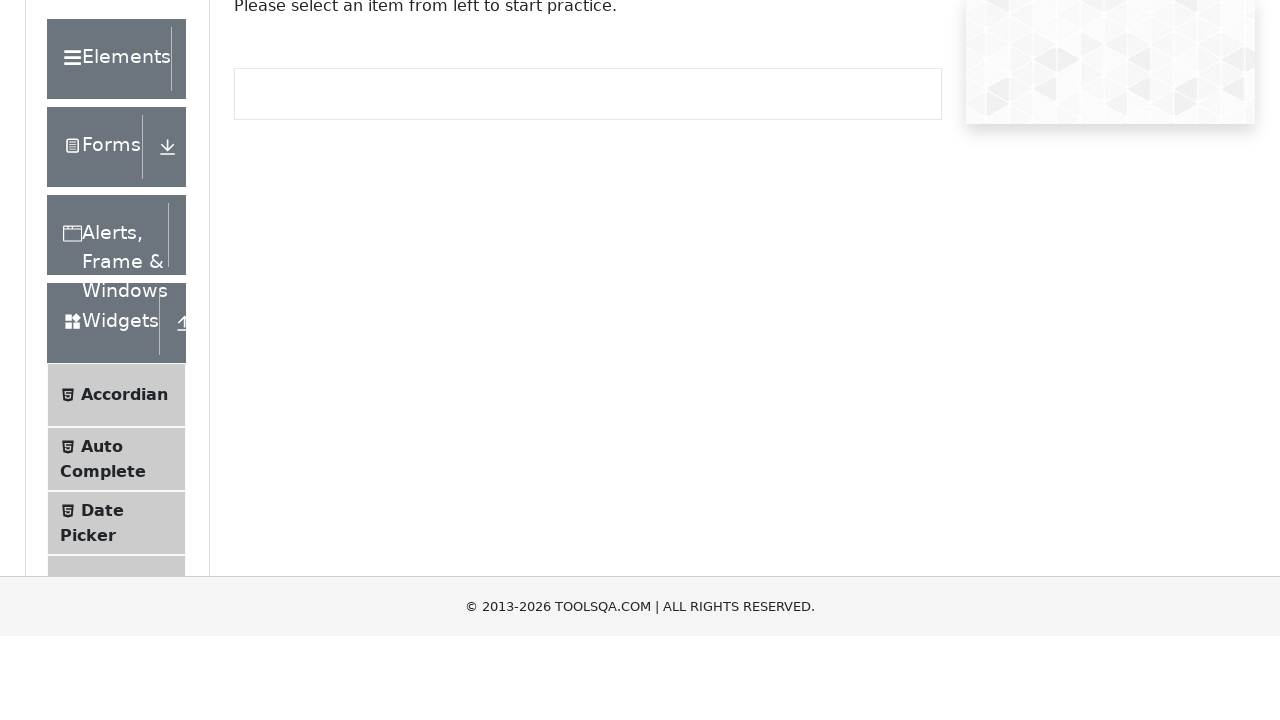

Clicked on 'Date Picker' menu item at (102, 640) on text=Date Picker
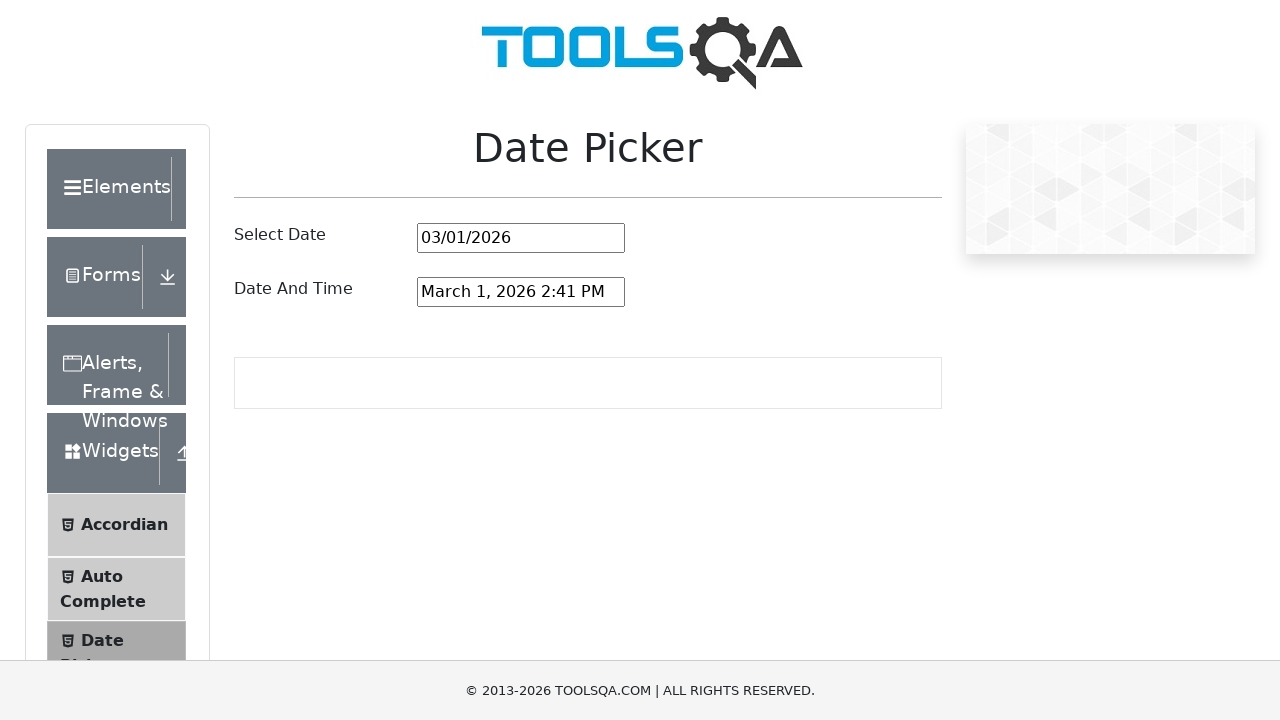

Clicked on date picker input field at (521, 238) on #datePickerMonthYearInput
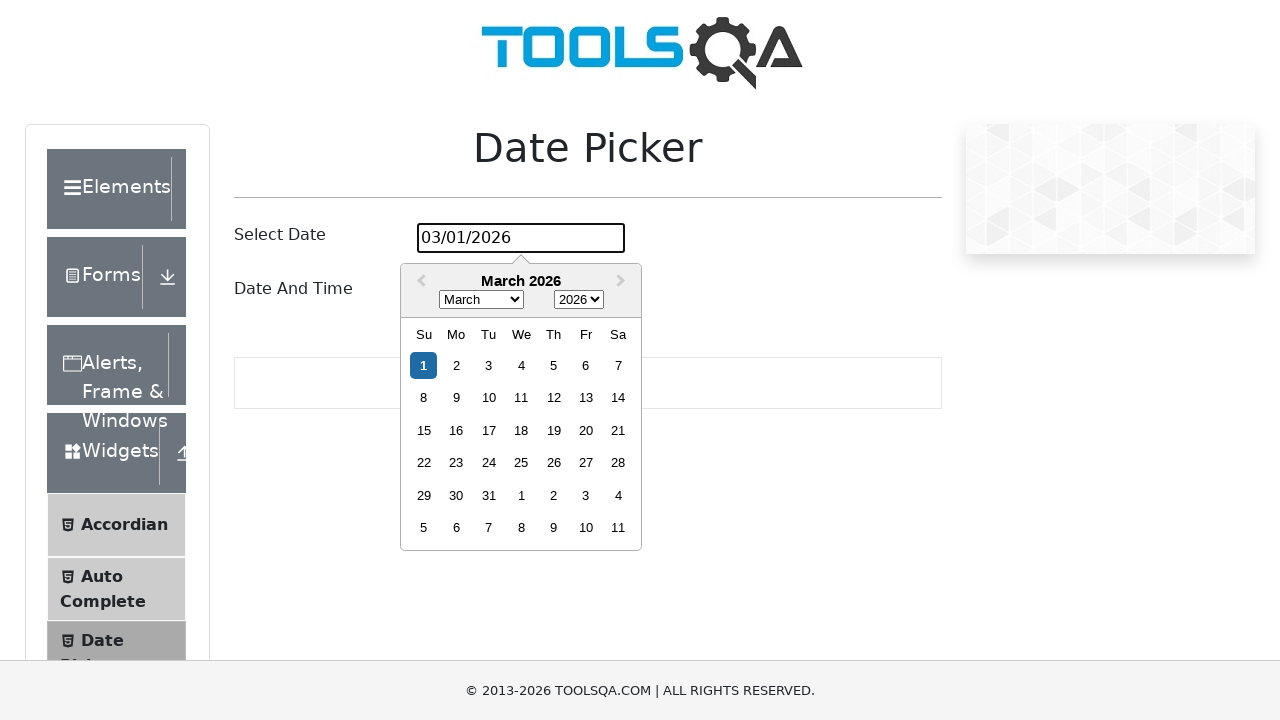

Selected all text in date picker input field on #datePickerMonthYearInput
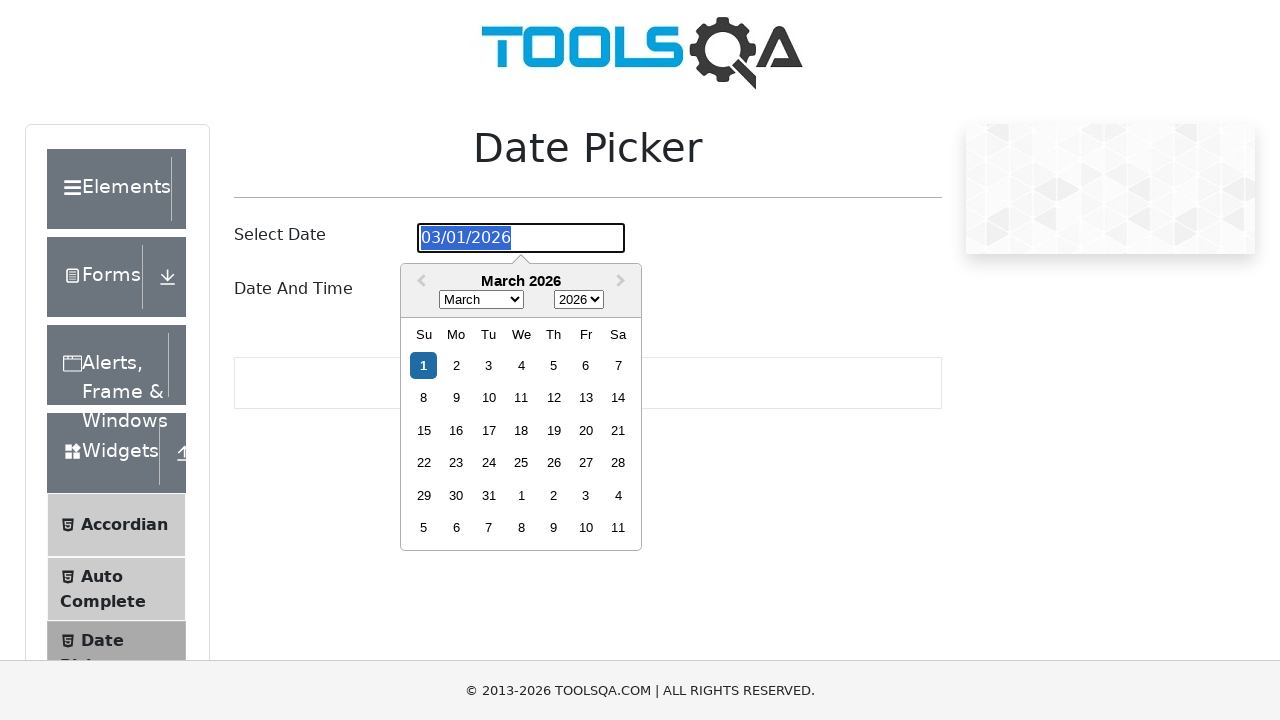

Cleared the date picker input field on #datePickerMonthYearInput
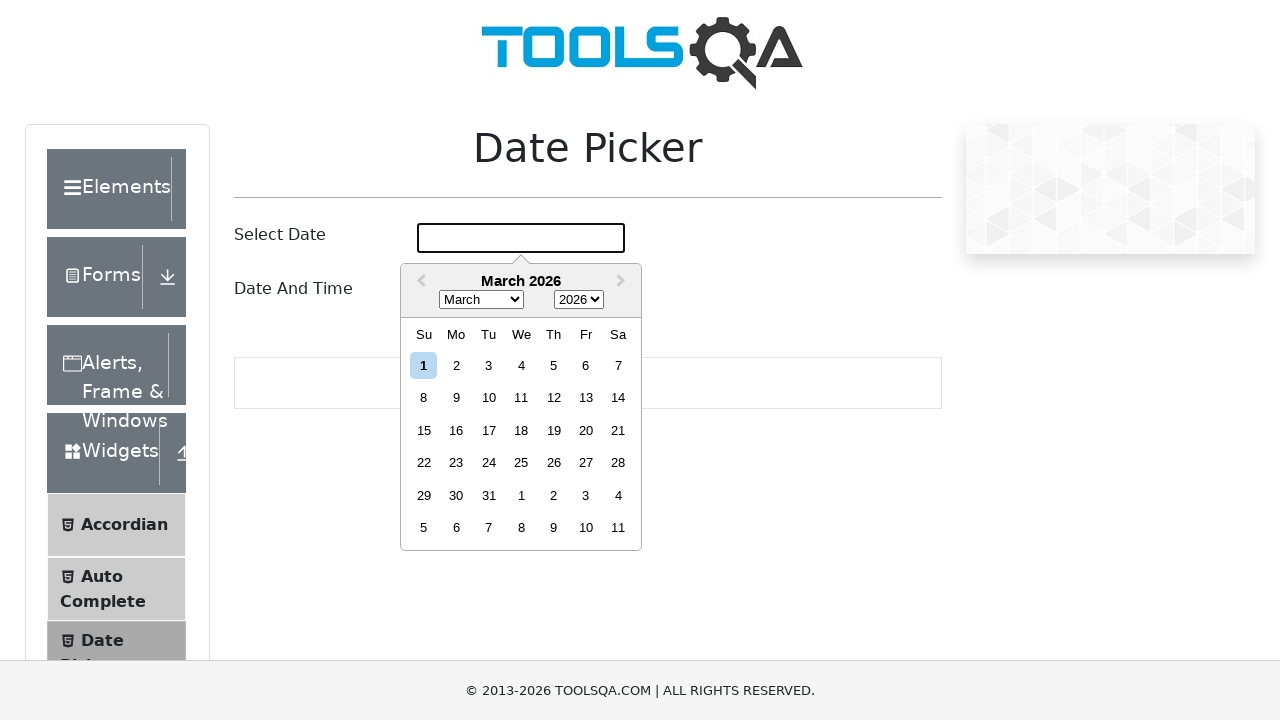

Entered date '03/15/2020' in the date picker input field on #datePickerMonthYearInput
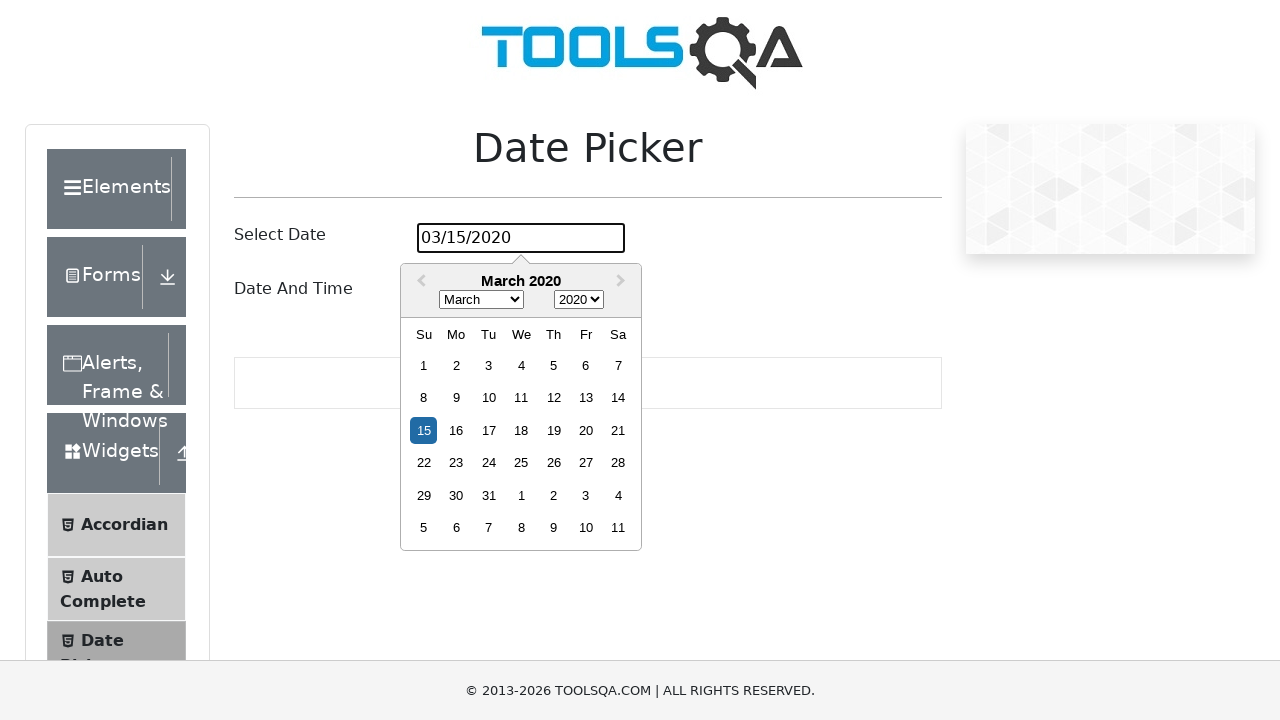

Pressed Enter to confirm the selected date on #datePickerMonthYearInput
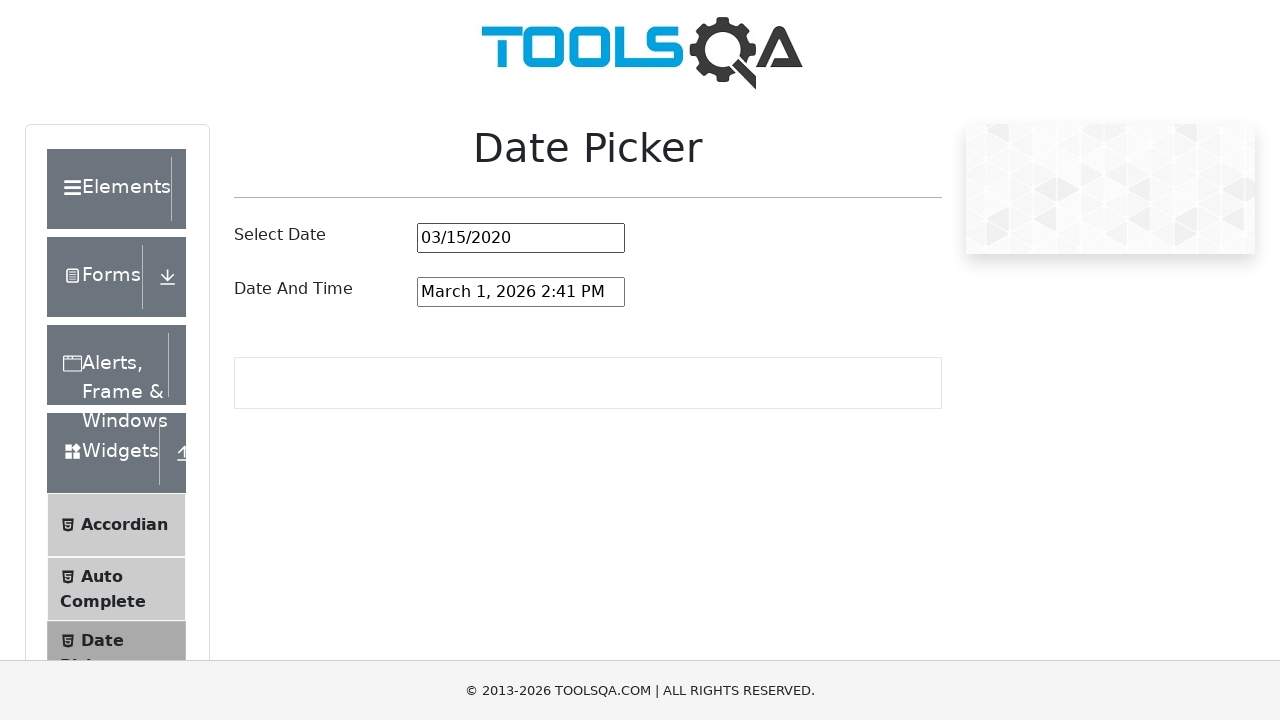

Clicked on date picker input to open calendar for verification at (521, 238) on #datePickerMonthYearInput
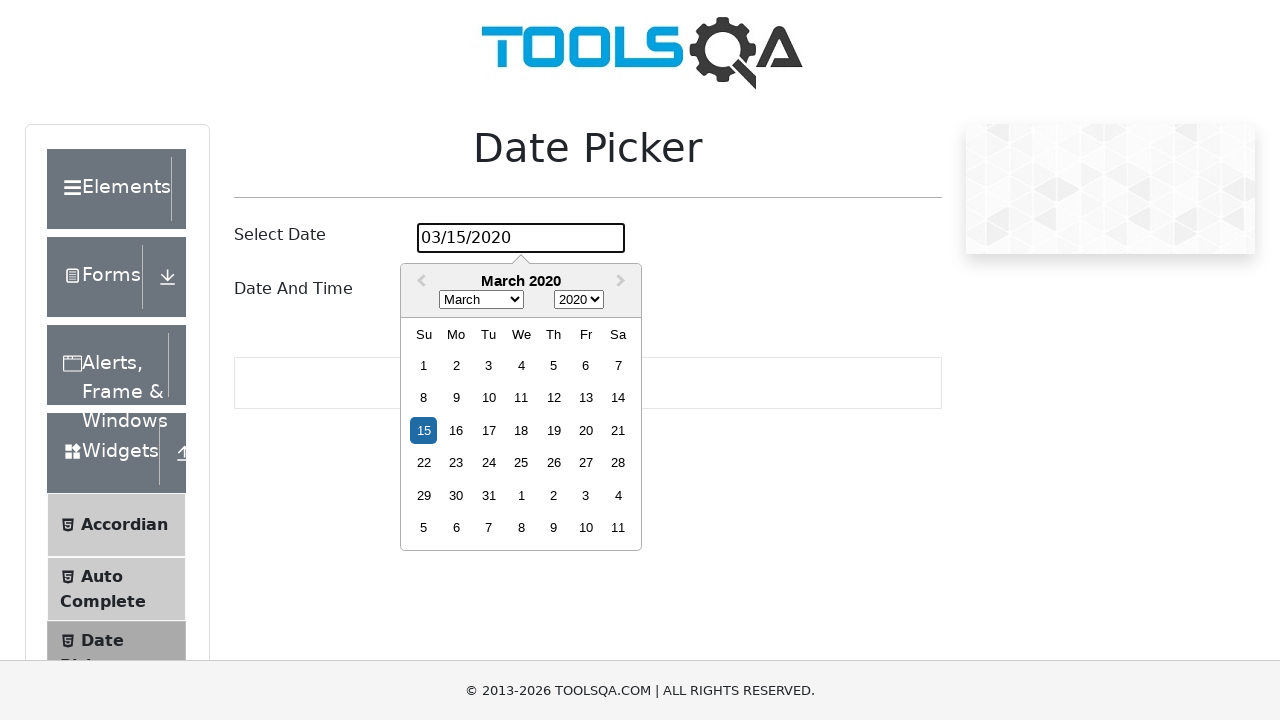

Verified that the selected day element appeared with correct styling
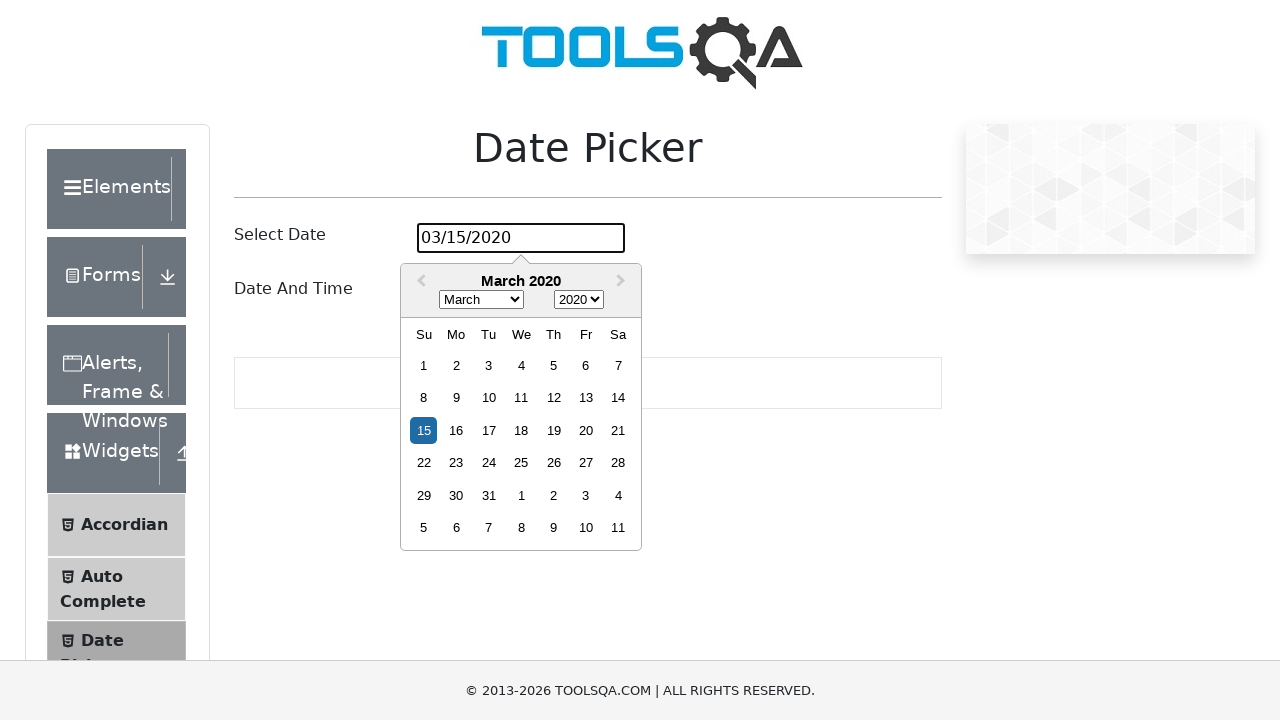

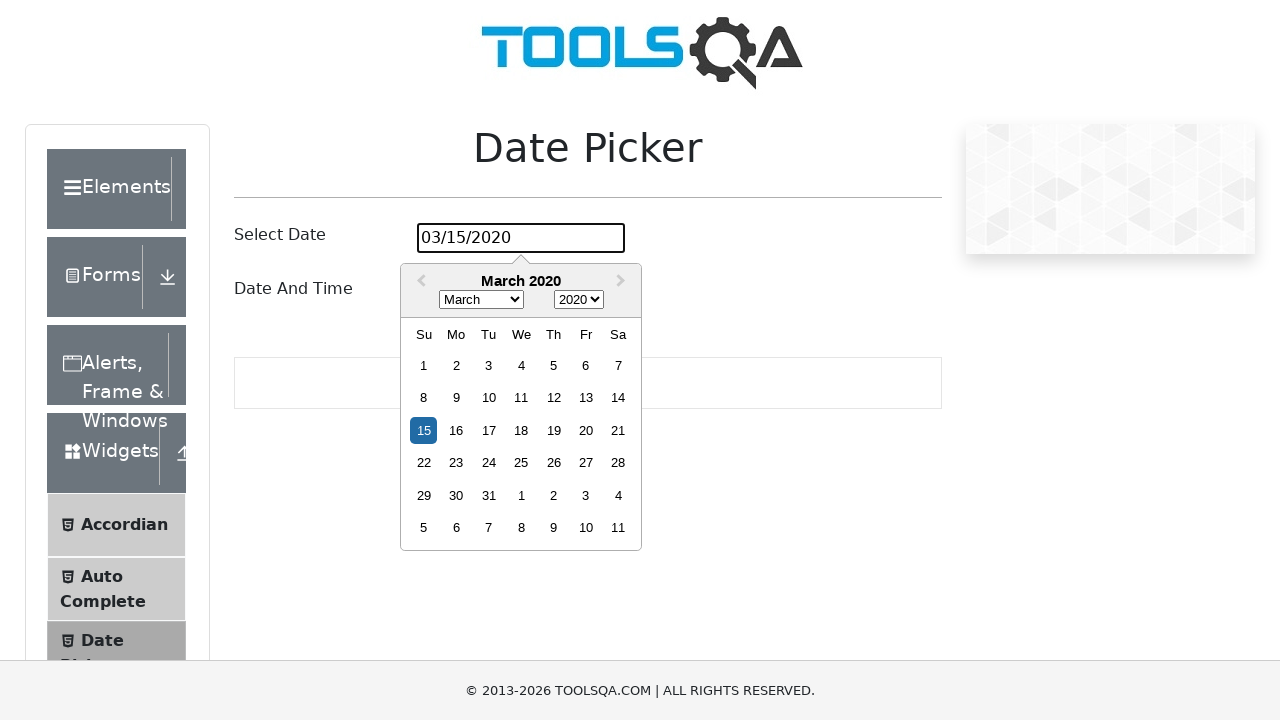